Tests adding a random product to cart and verifies the product name appears correctly in the shopping cart on demoblaze.com

Starting URL: https://www.demoblaze.com/

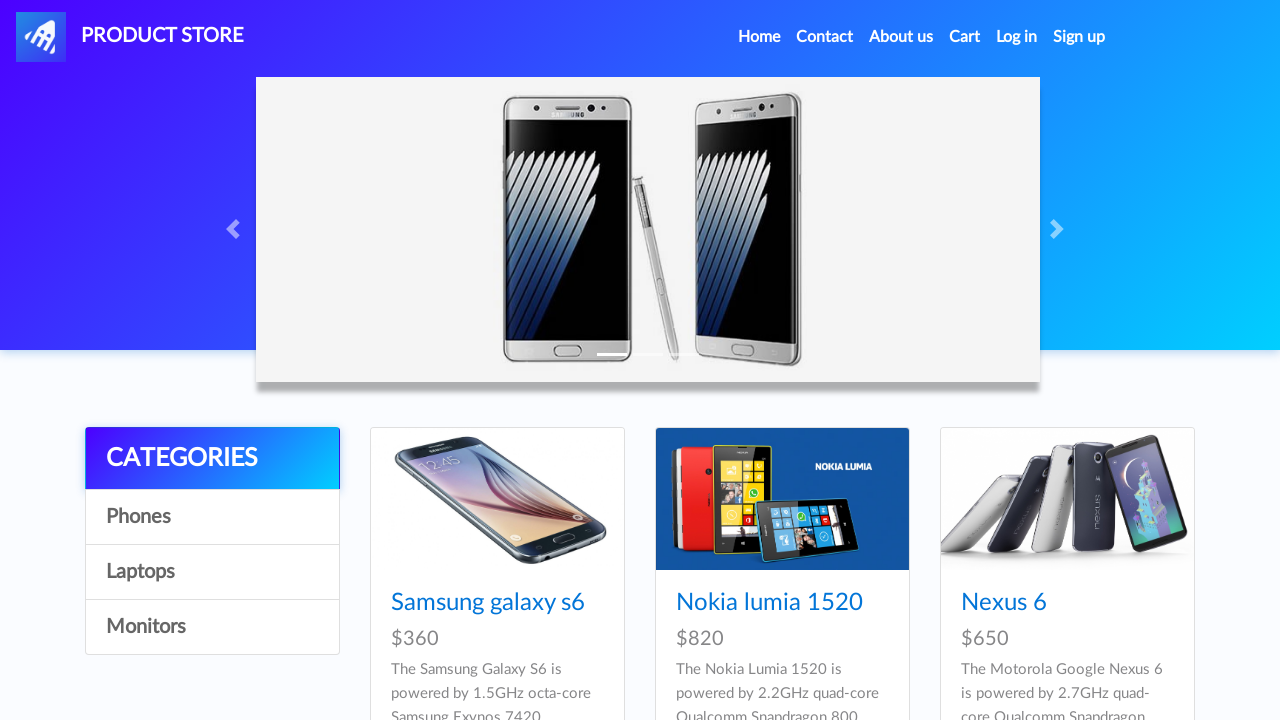

Home page loaded with product cards visible
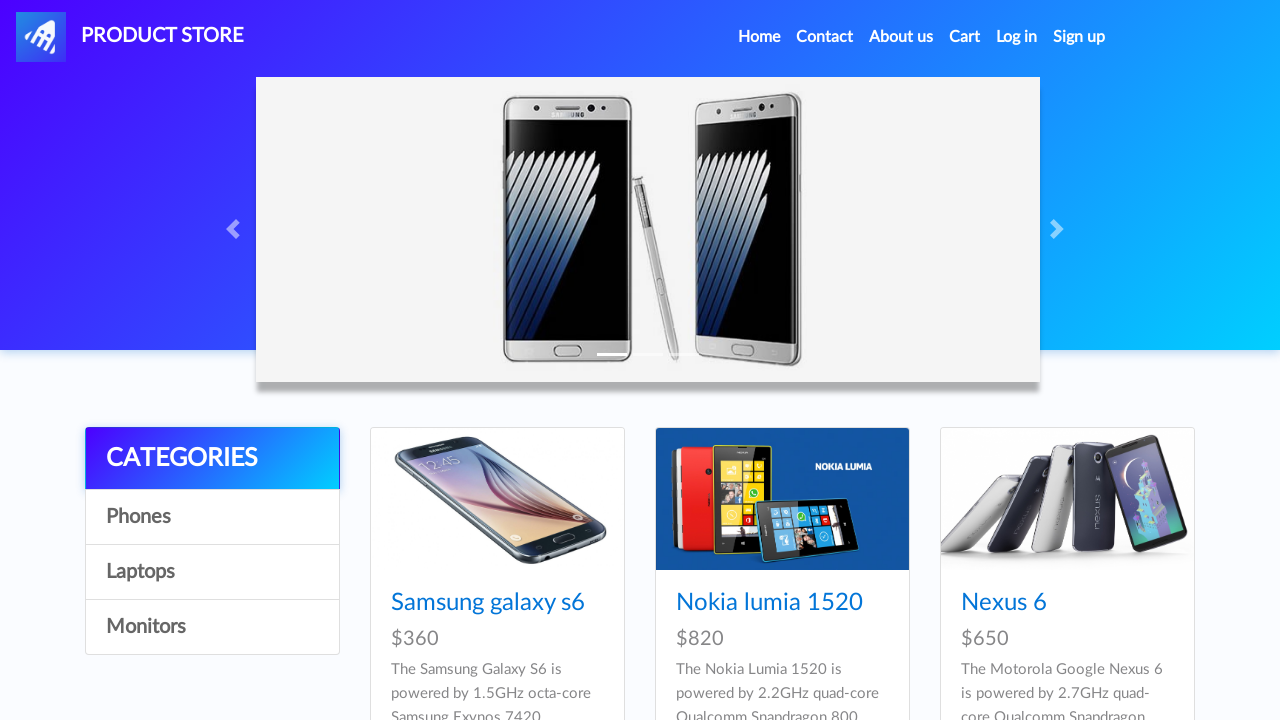

Clicked on Nexus 6 product at (1004, 603) on a:has-text('Nexus 6')
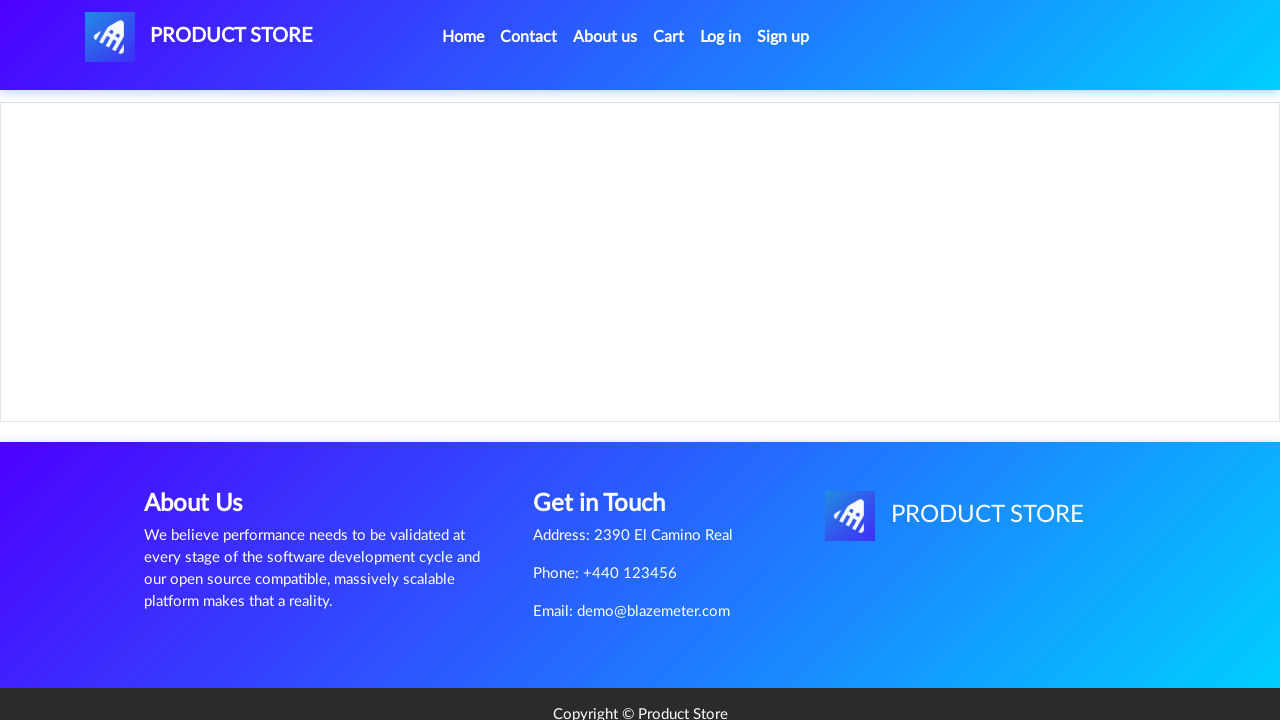

Product page loaded with Add to cart button visible
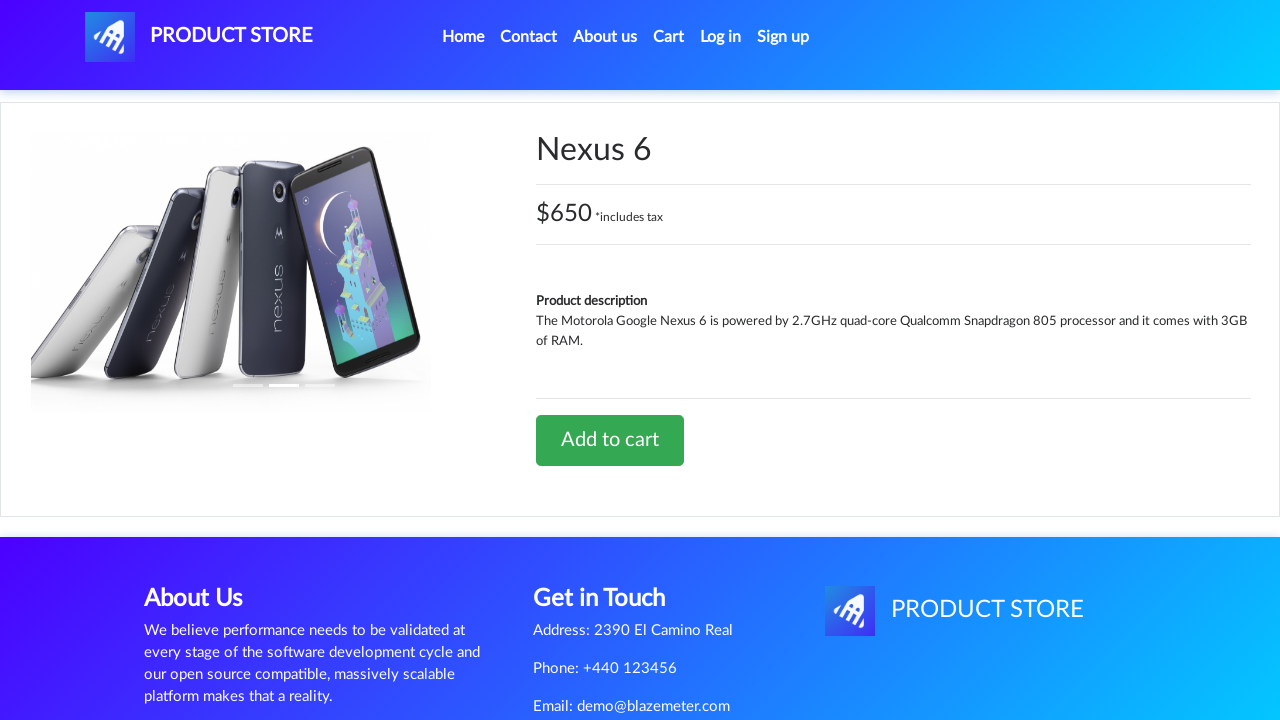

Clicked Add to cart button for Nexus 6 at (610, 440) on .btn-success:has-text('Add to cart')
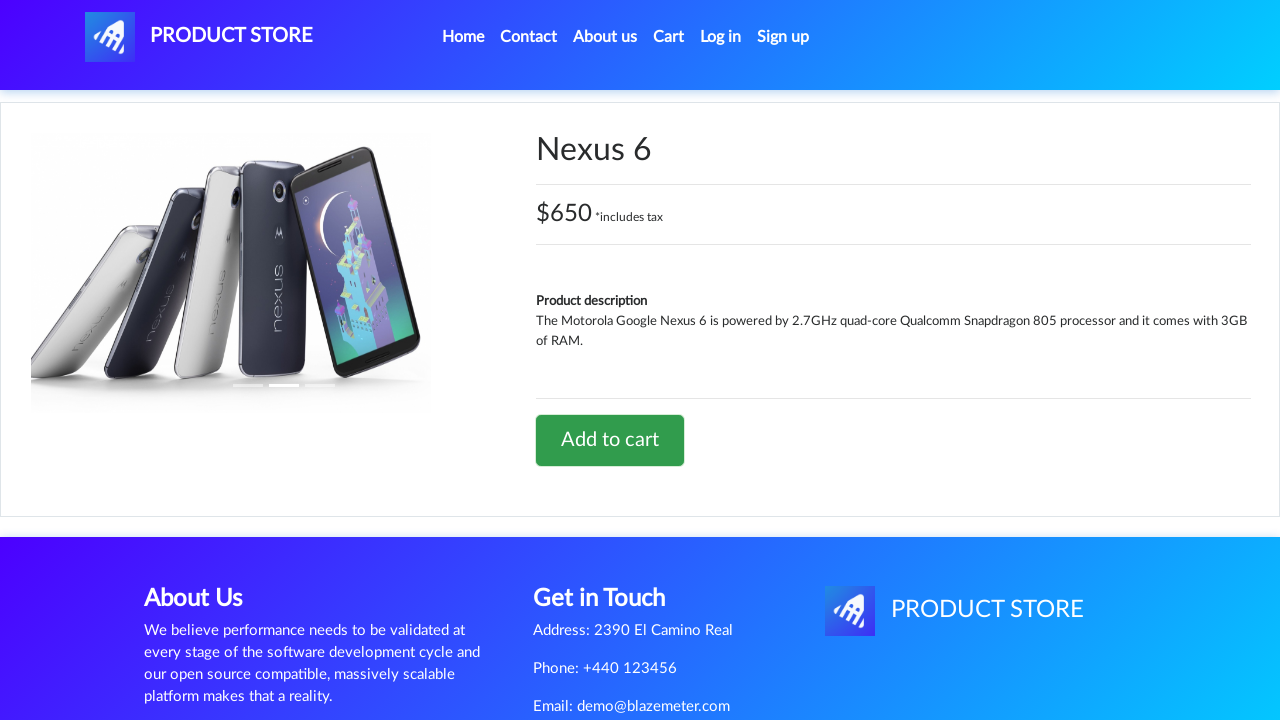

Set up dialog handler to accept alerts
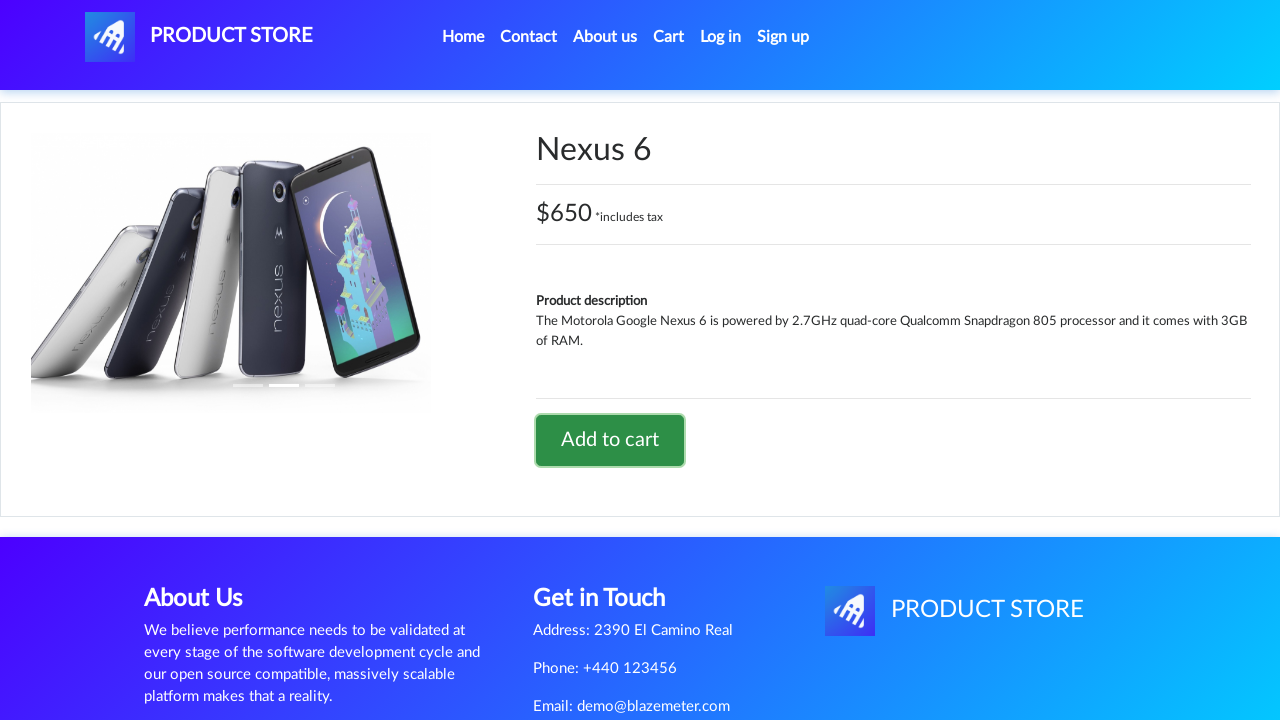

Waited for 1 second after adding to cart
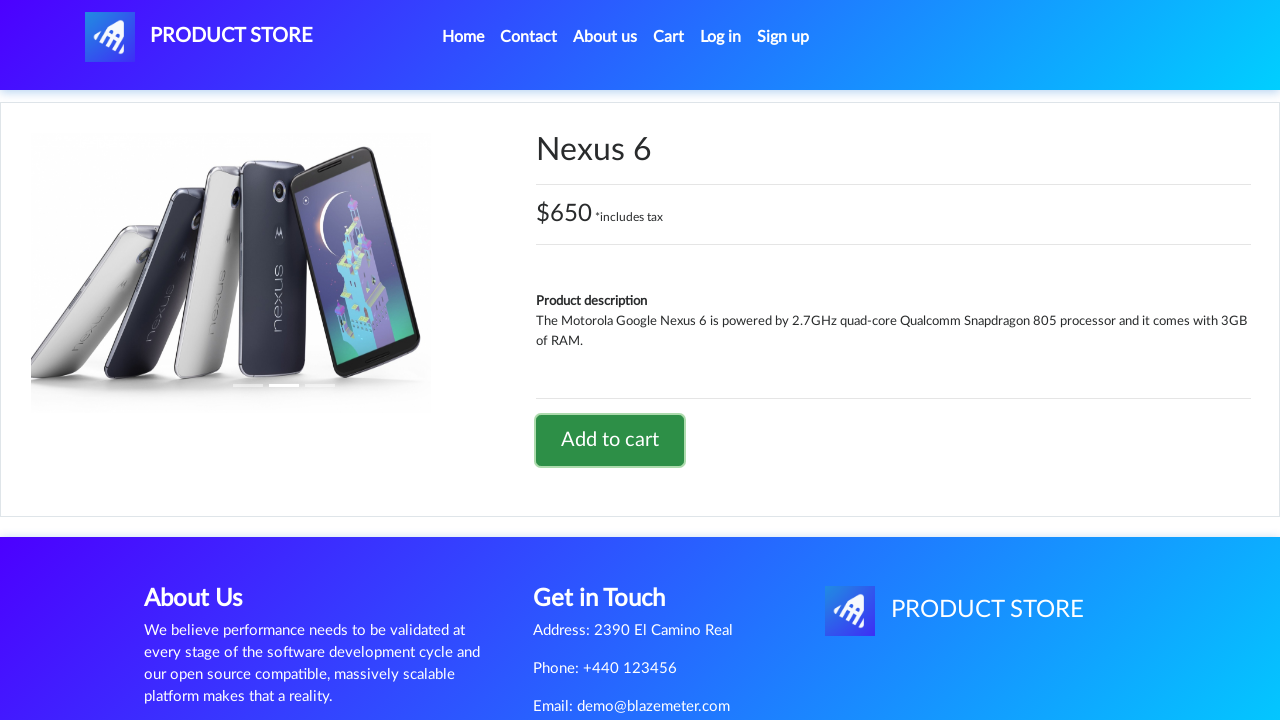

Clicked on Cart menu item at (669, 37) on a:has-text('Cart')
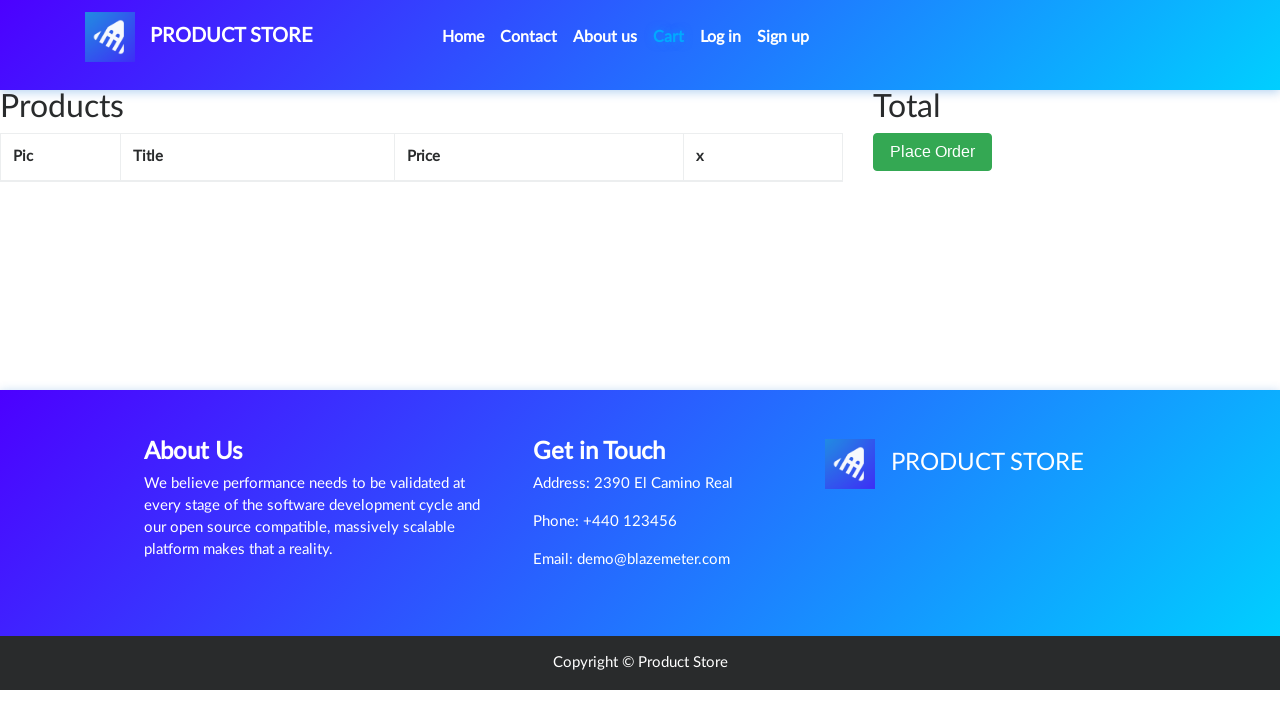

Cart page loaded with cart table visible
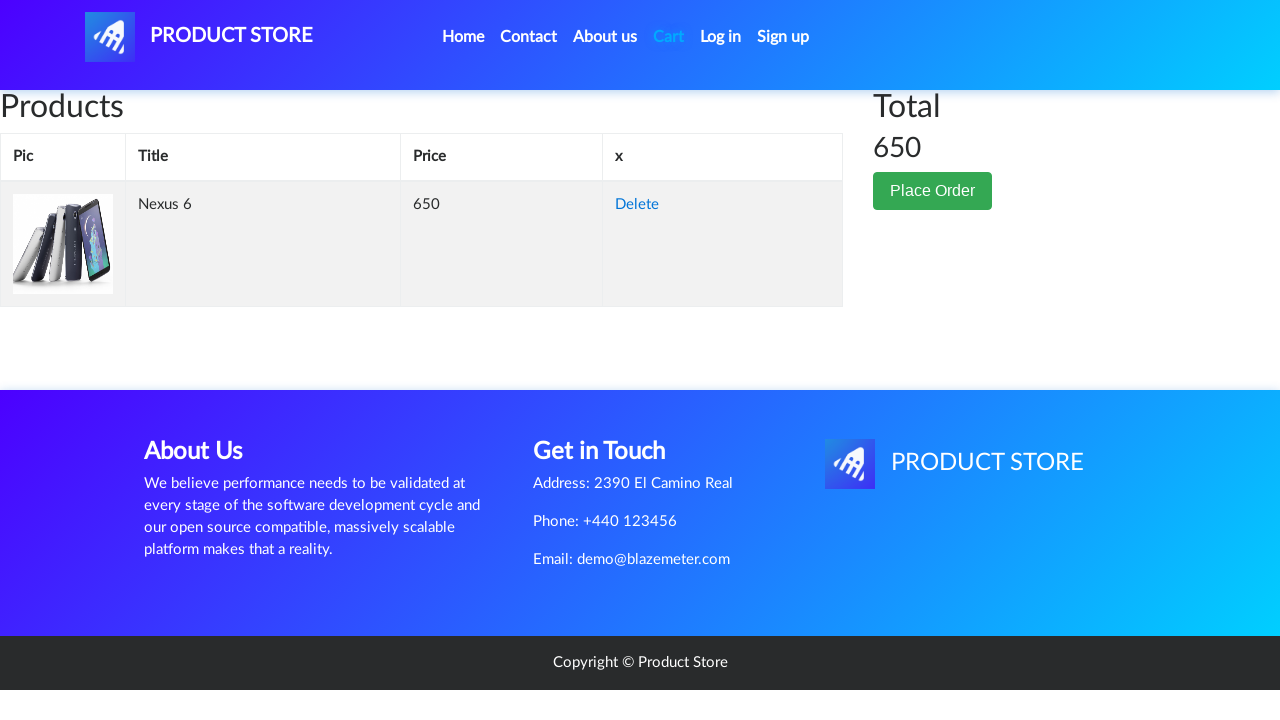

Verified Nexus 6 product name appears in shopping cart
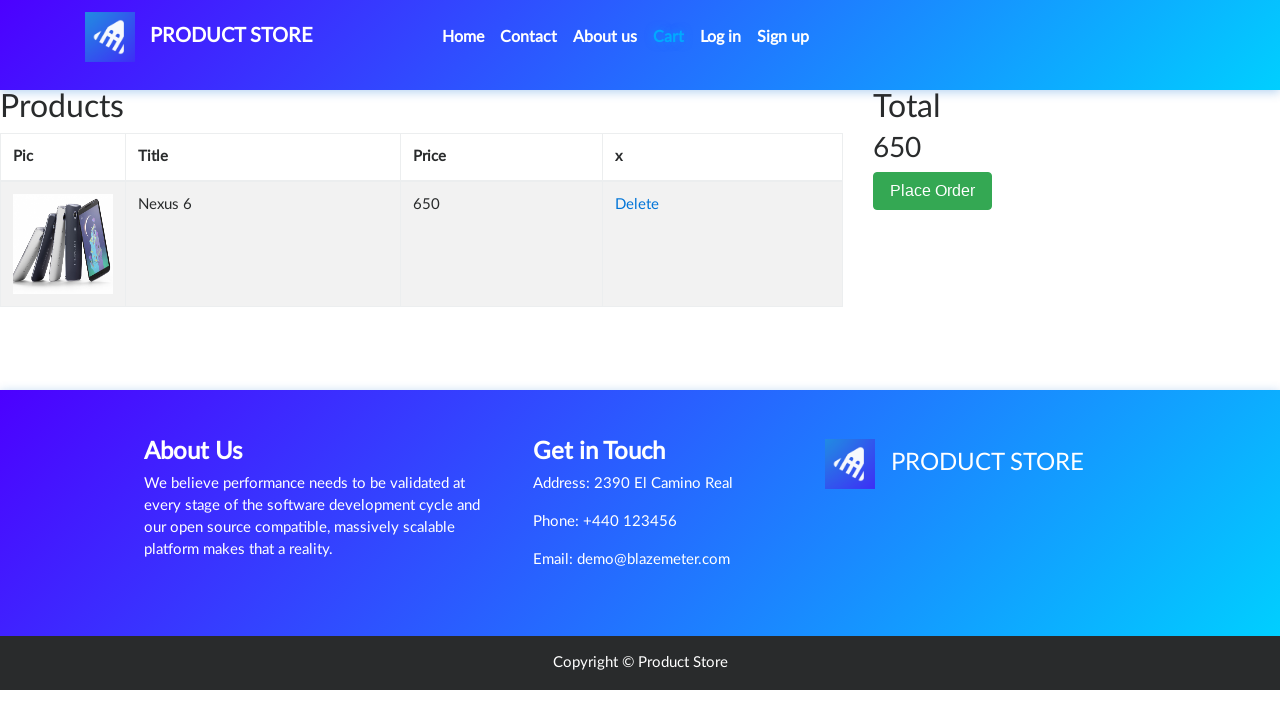

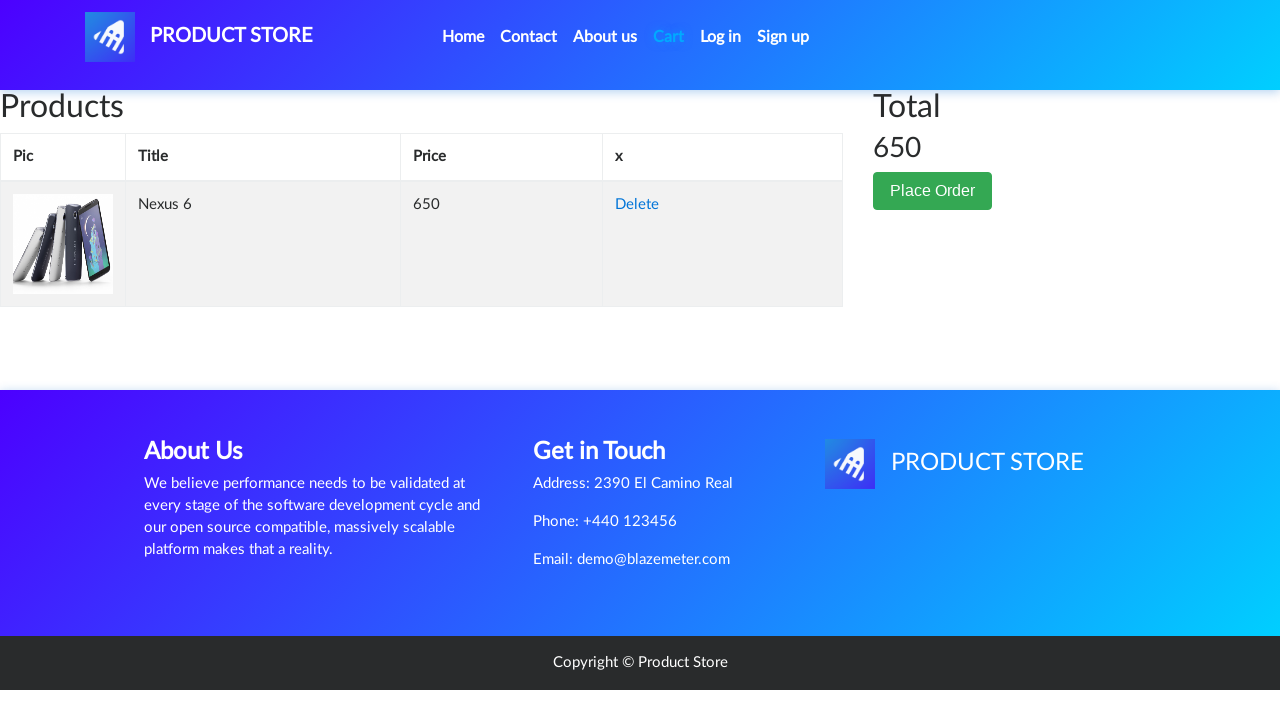